Tests injecting jQuery and jQuery Growl library into a page, then displaying notification messages in the browser using JavaScript execution.

Starting URL: http://the-internet.herokuapp.com

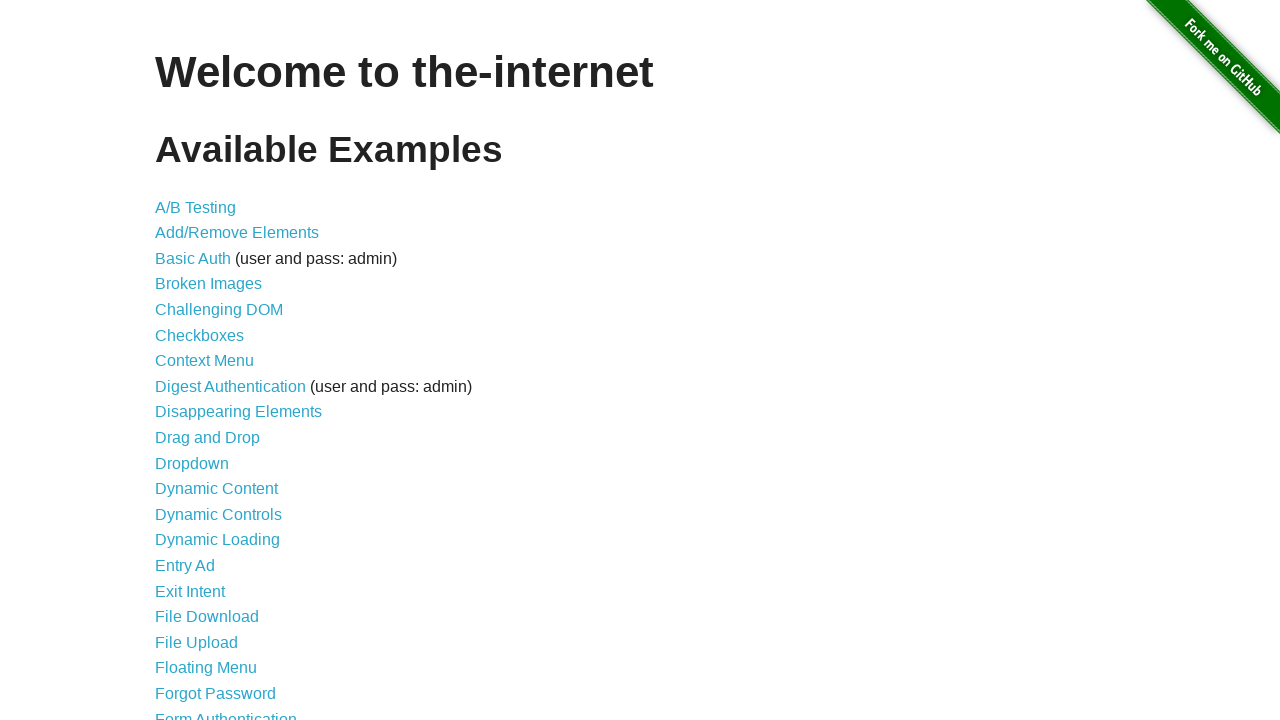

Injected jQuery library into page if not already present
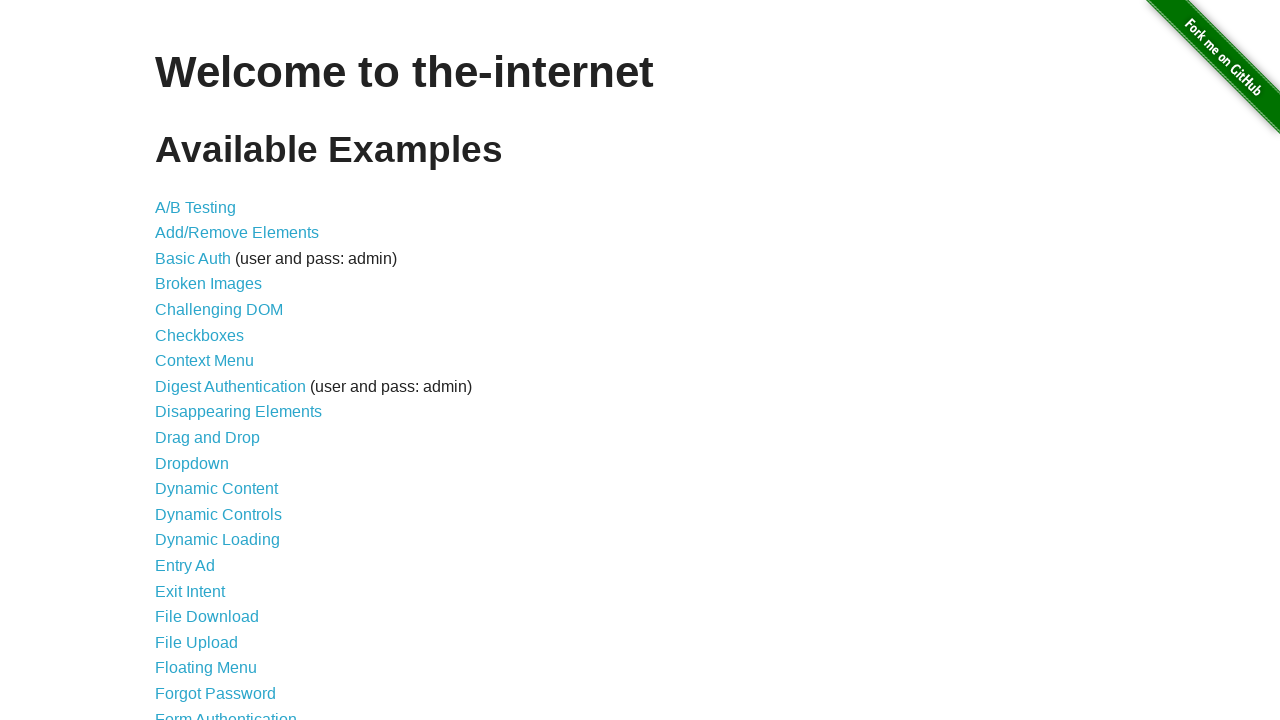

jQuery library loaded successfully
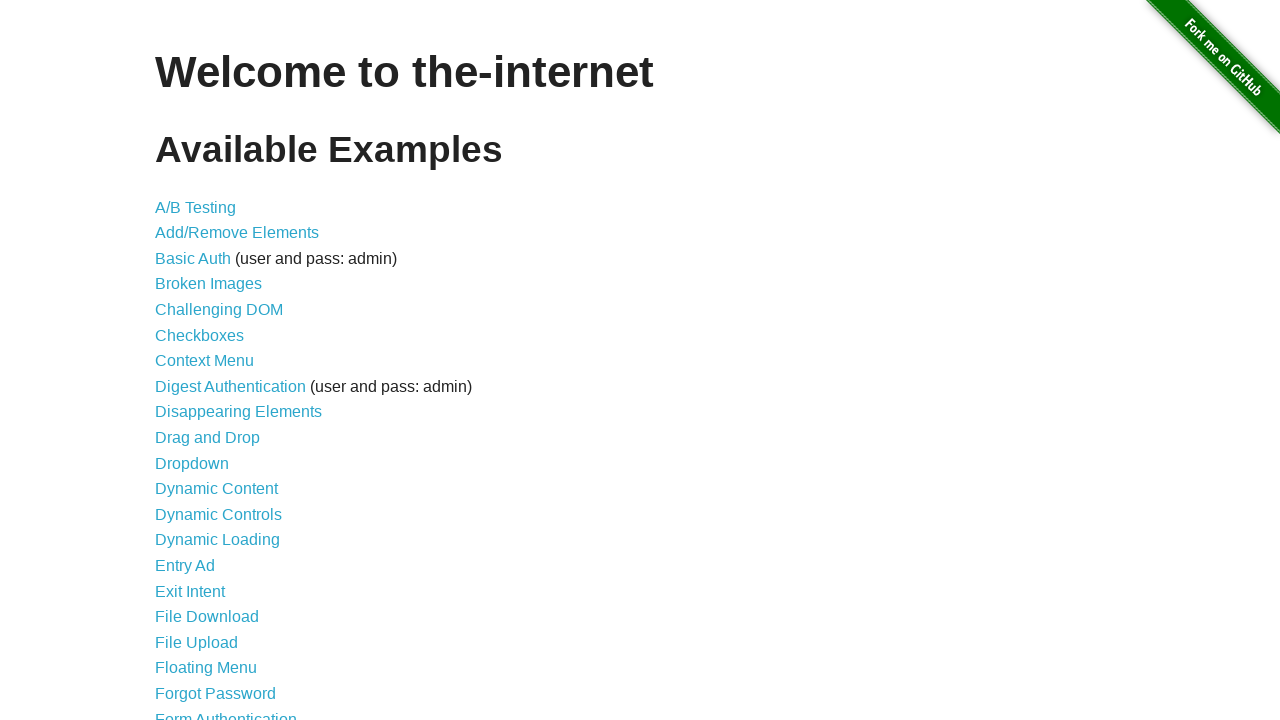

Injected jQuery Growl script library into page
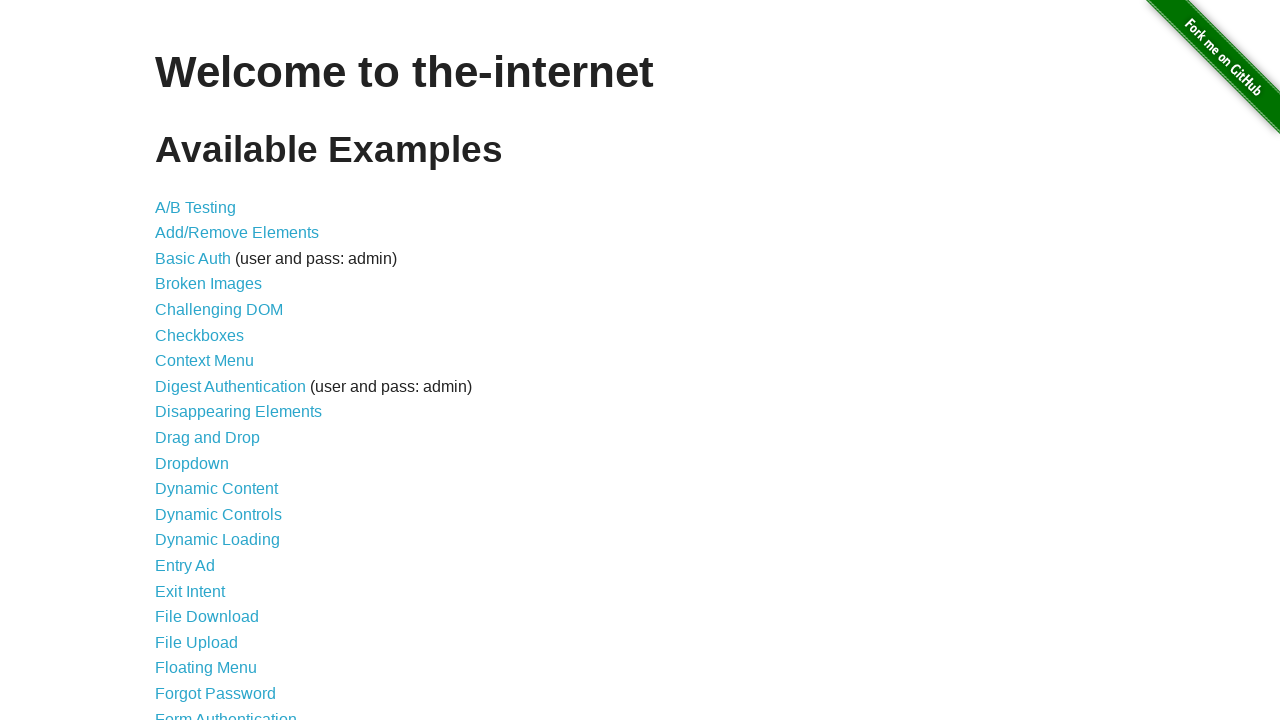

Injected jQuery Growl stylesheet into page
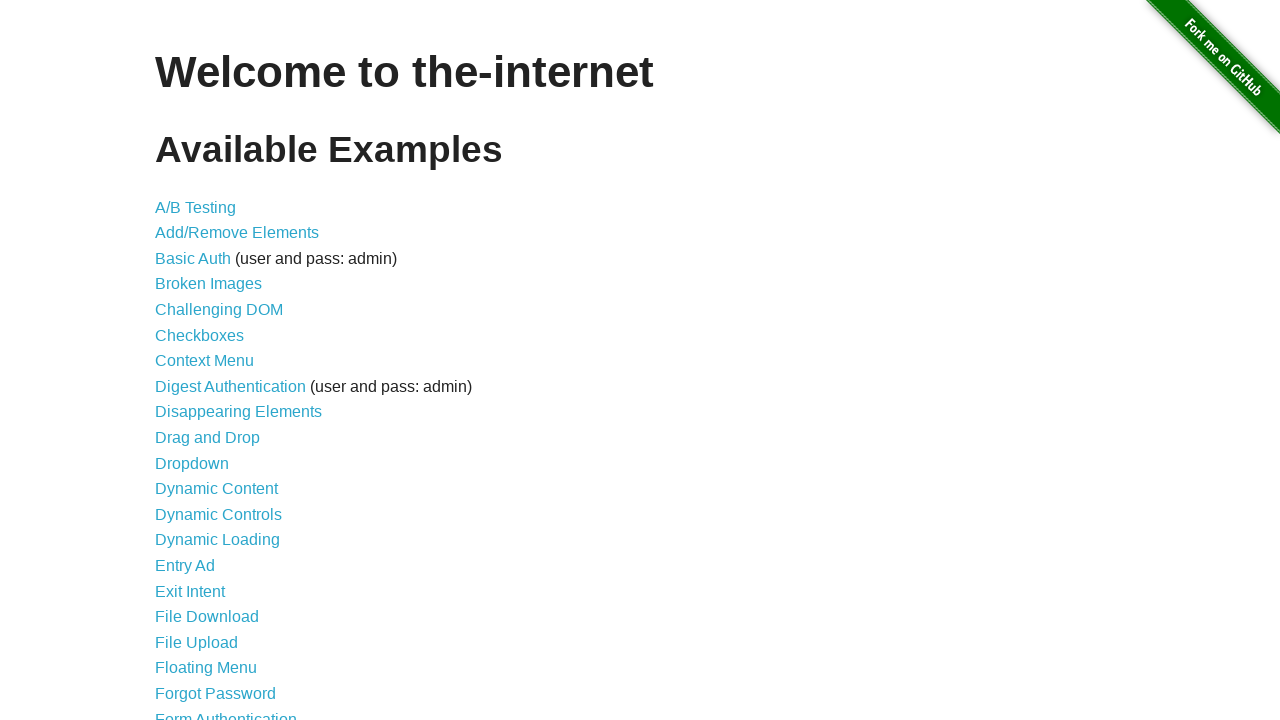

jQuery Growl library loaded and ready
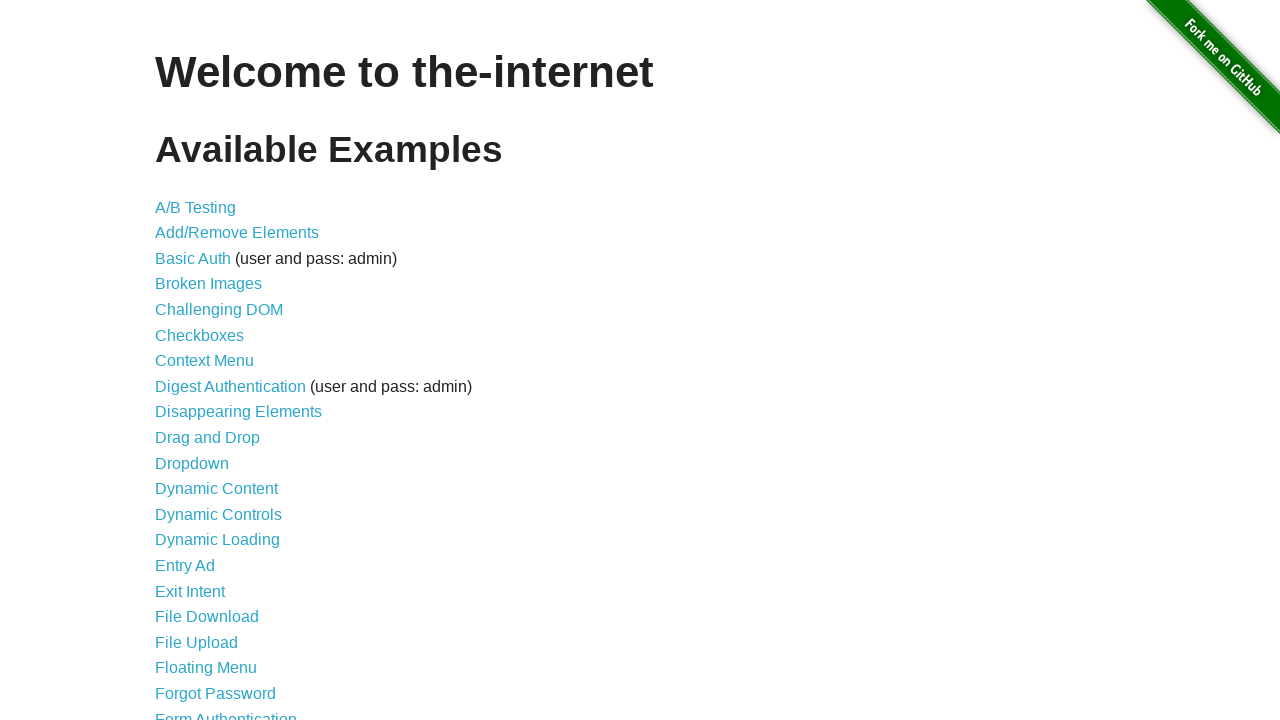

Displayed default growl notification with title 'GET' and message '/'
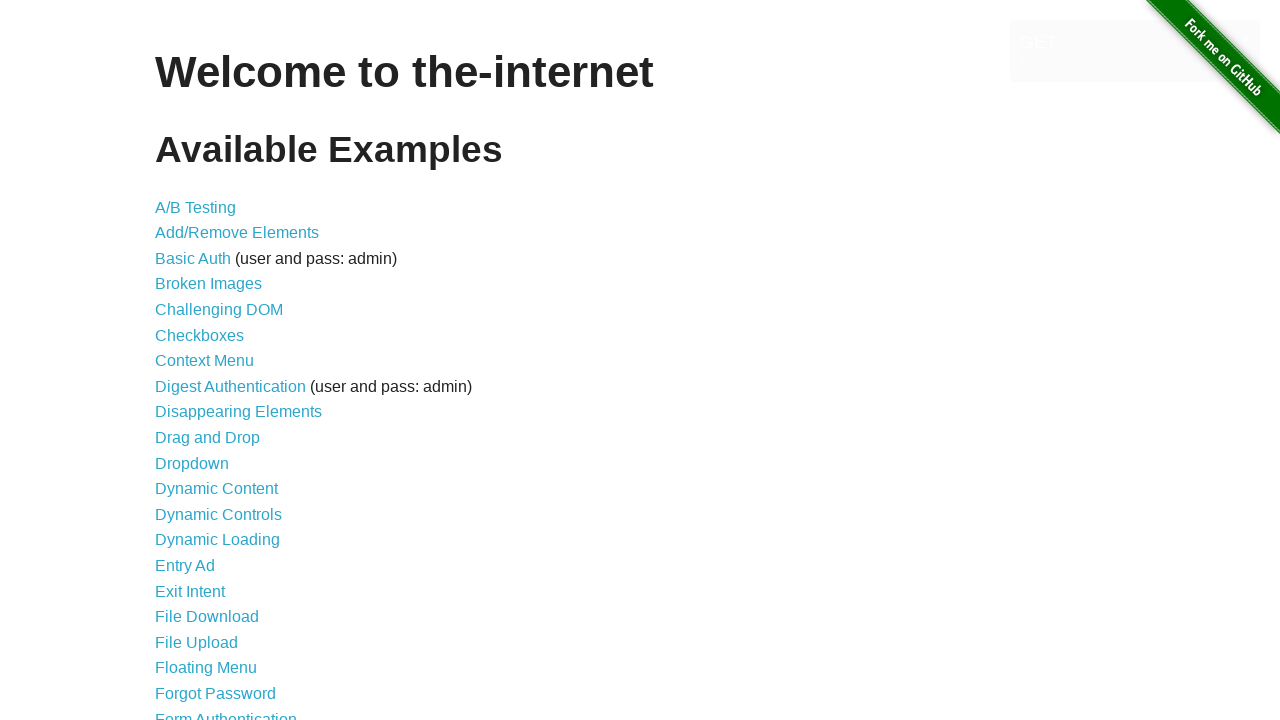

Displayed error growl notification
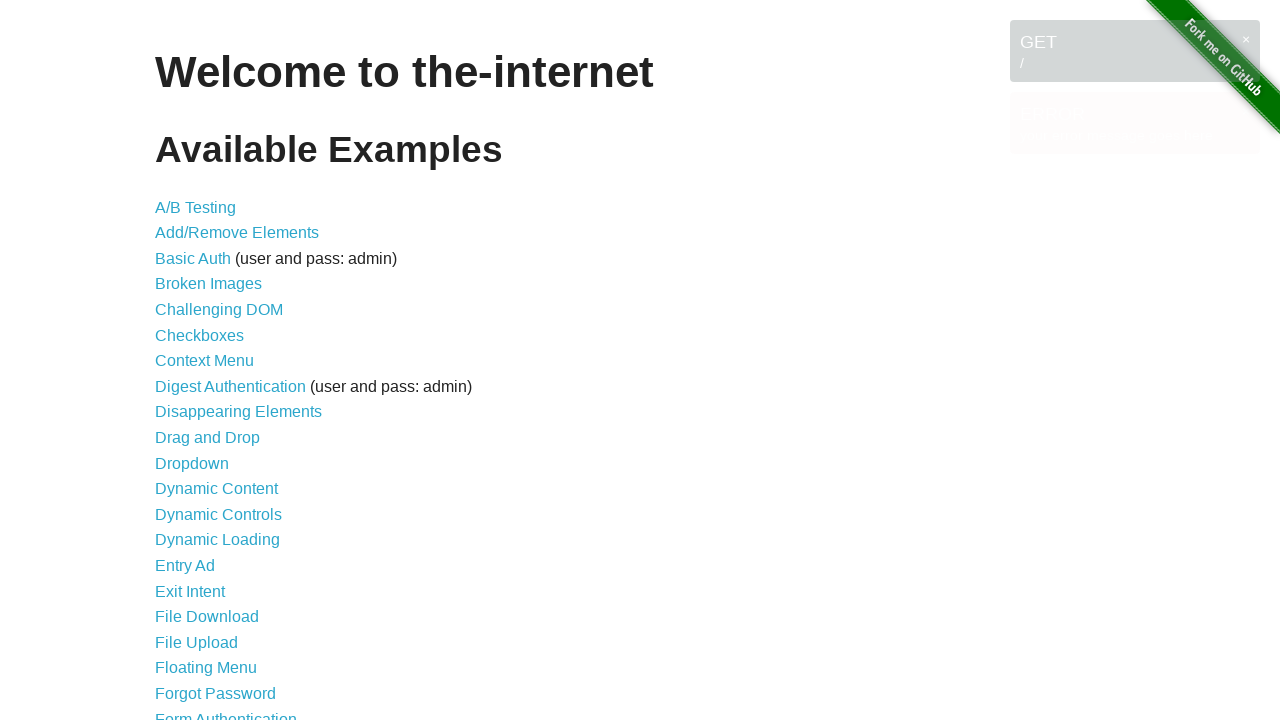

Displayed notice growl notification
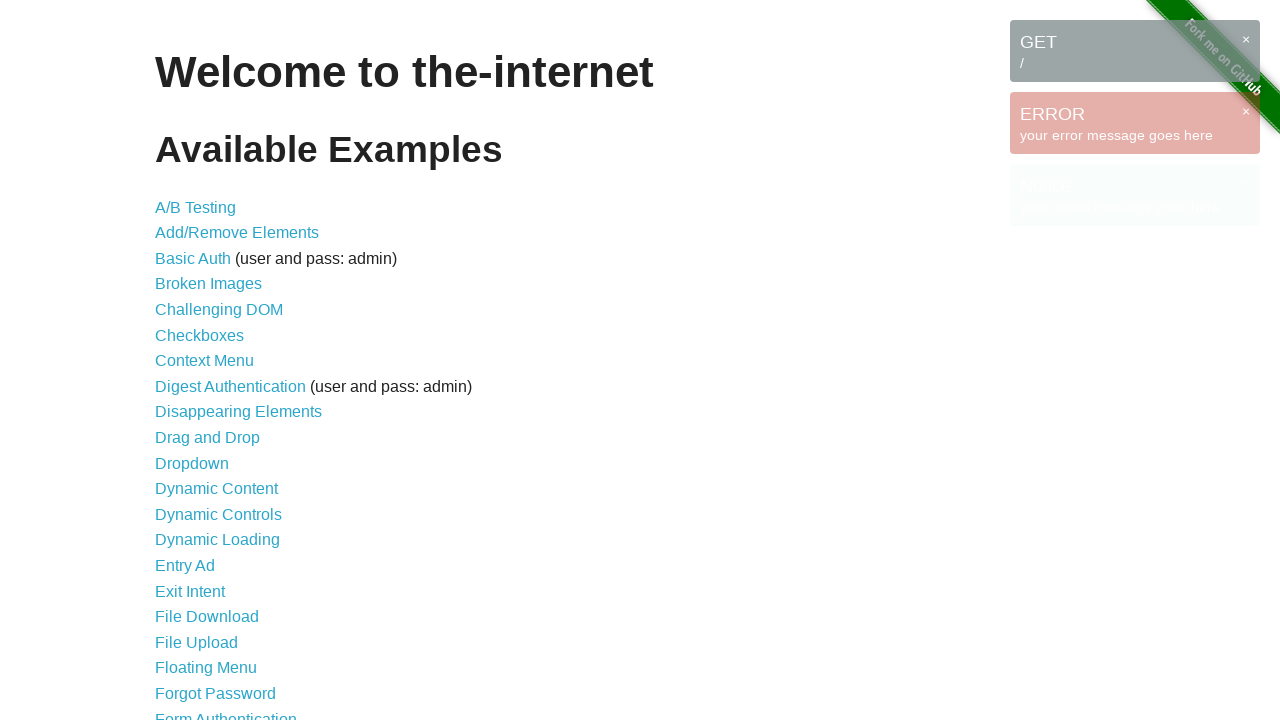

Displayed warning growl notification
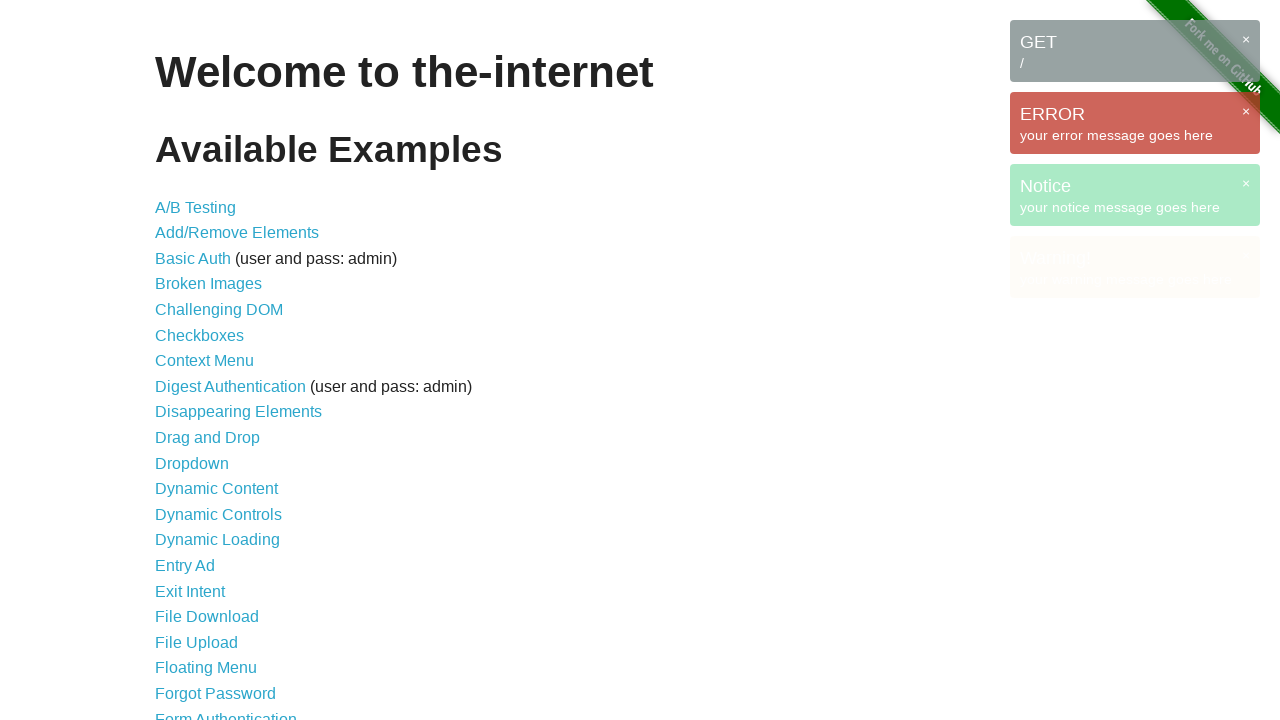

All growl notification messages rendered on page
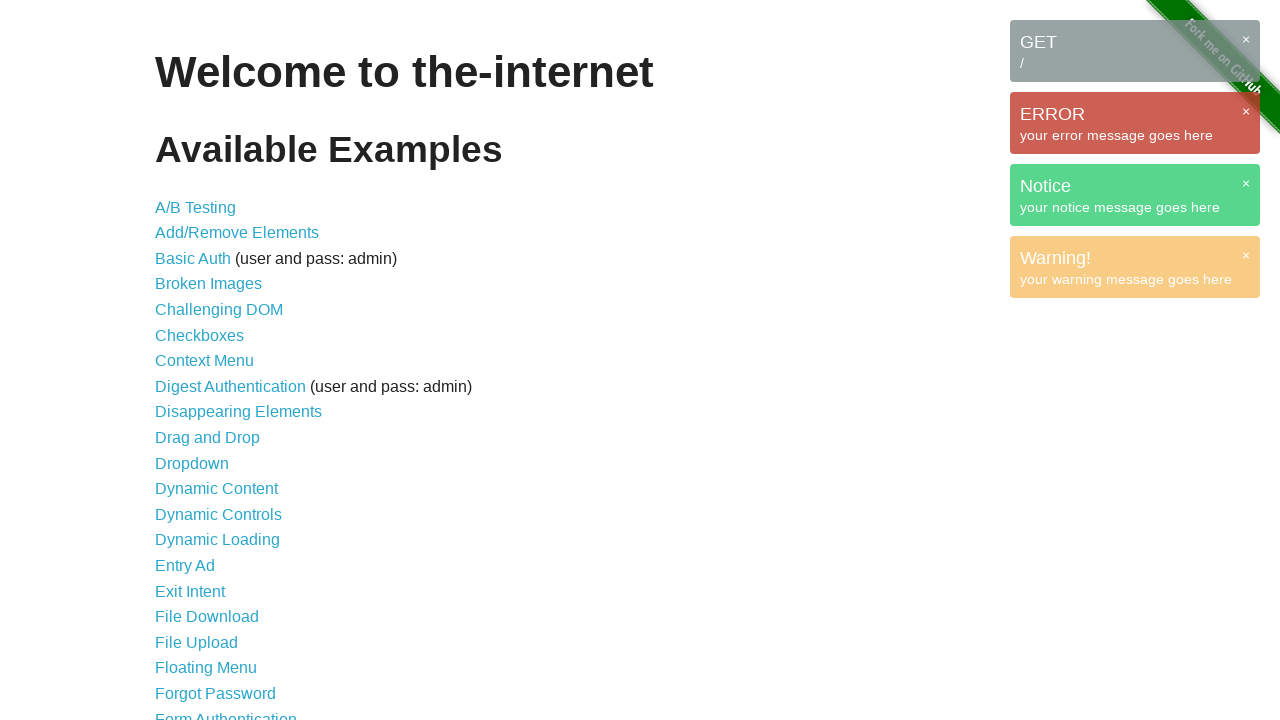

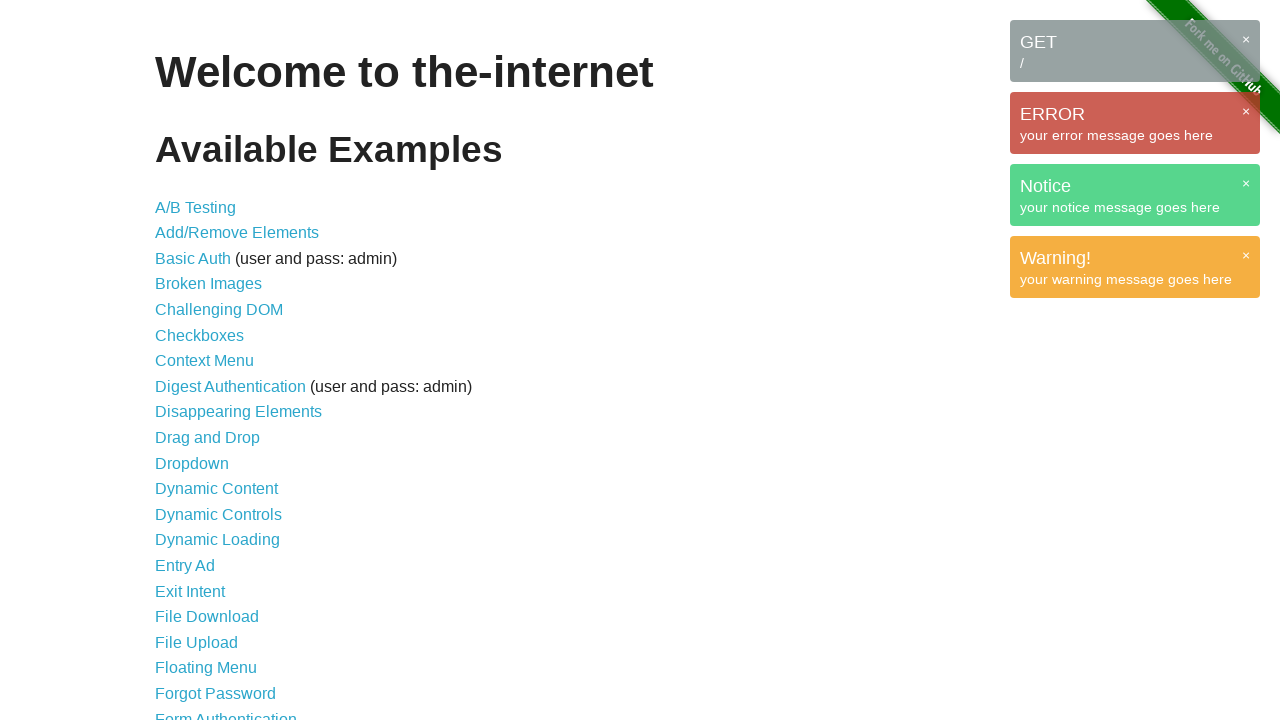